Navigates to WebdriverIO homepage and verifies the page title is correct

Starting URL: https://webdriver.io/

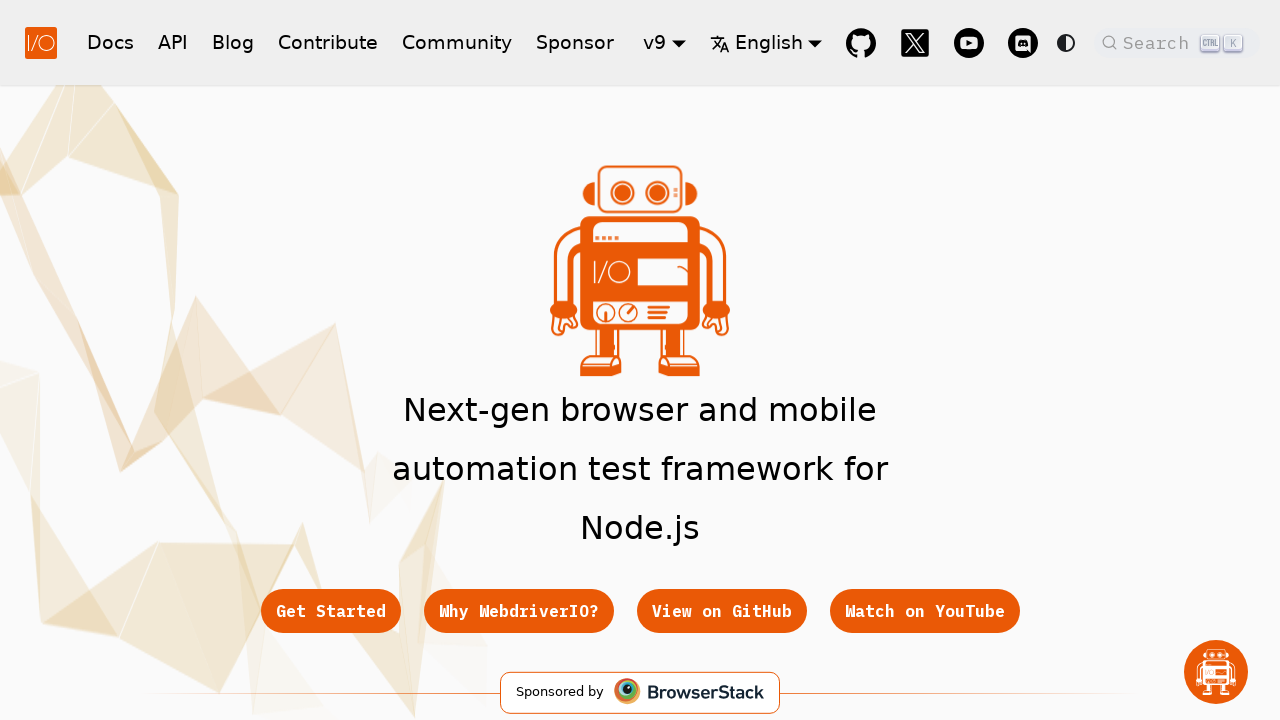

Waited for page to reach domcontentloaded state
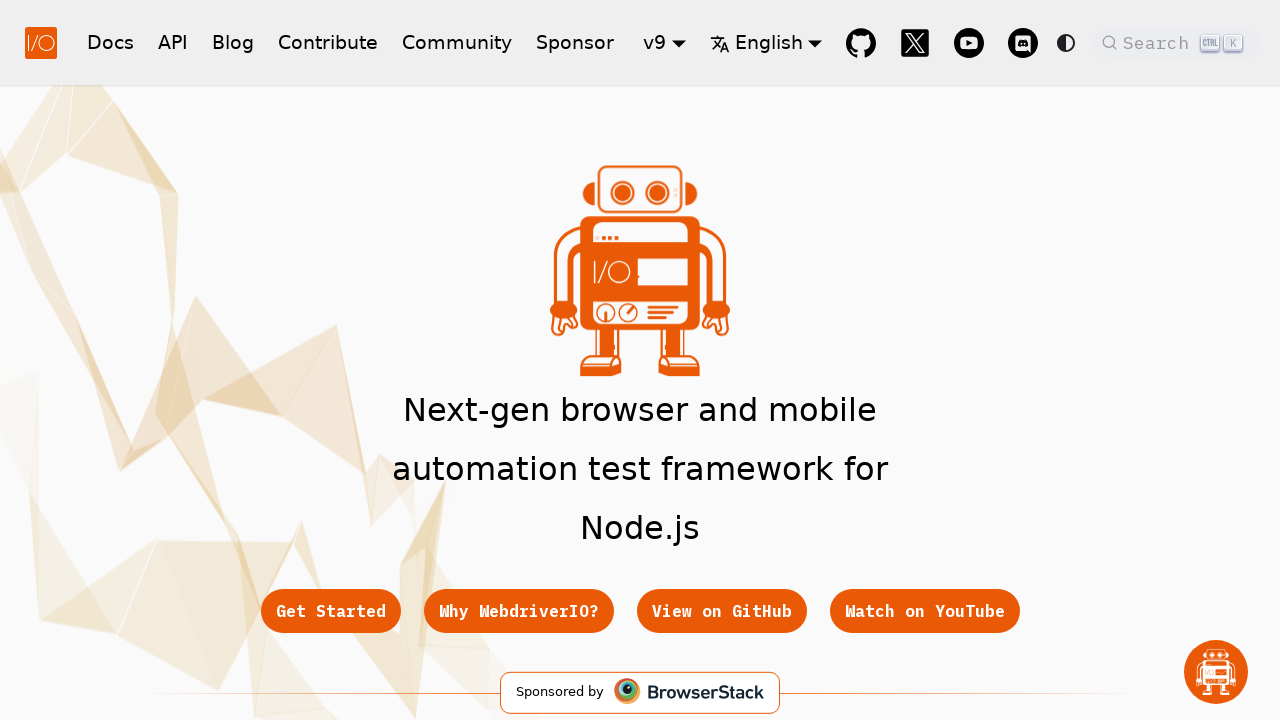

Verified page title contains 'WebdriverIO'
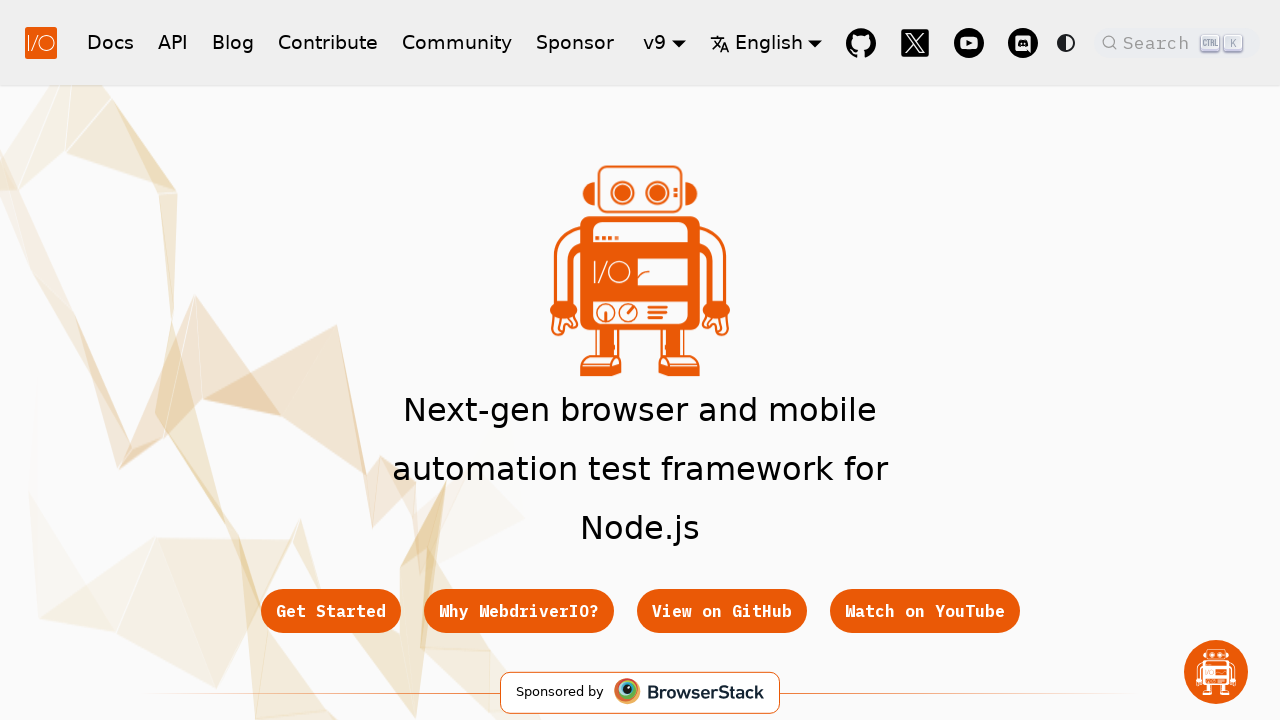

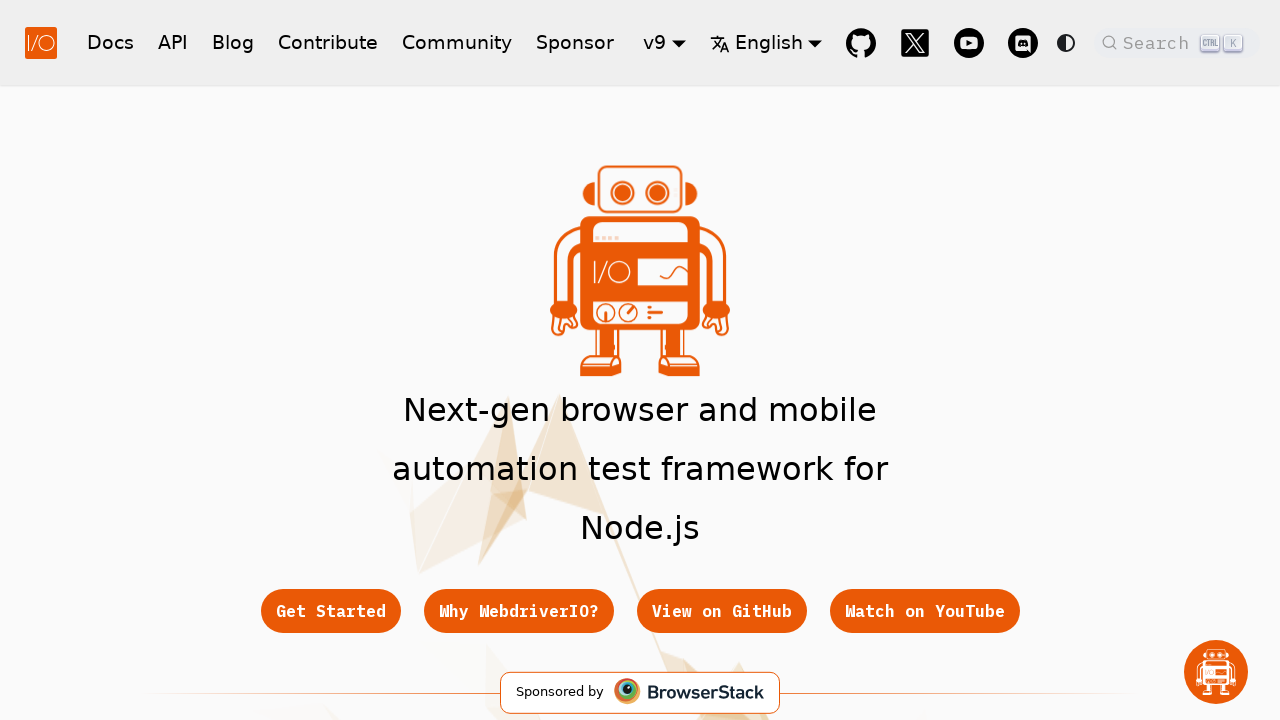